Tests sorting the Email column in ascending order by clicking the column header and verifying the email values are sorted alphabetically

Starting URL: http://the-internet.herokuapp.com/tables

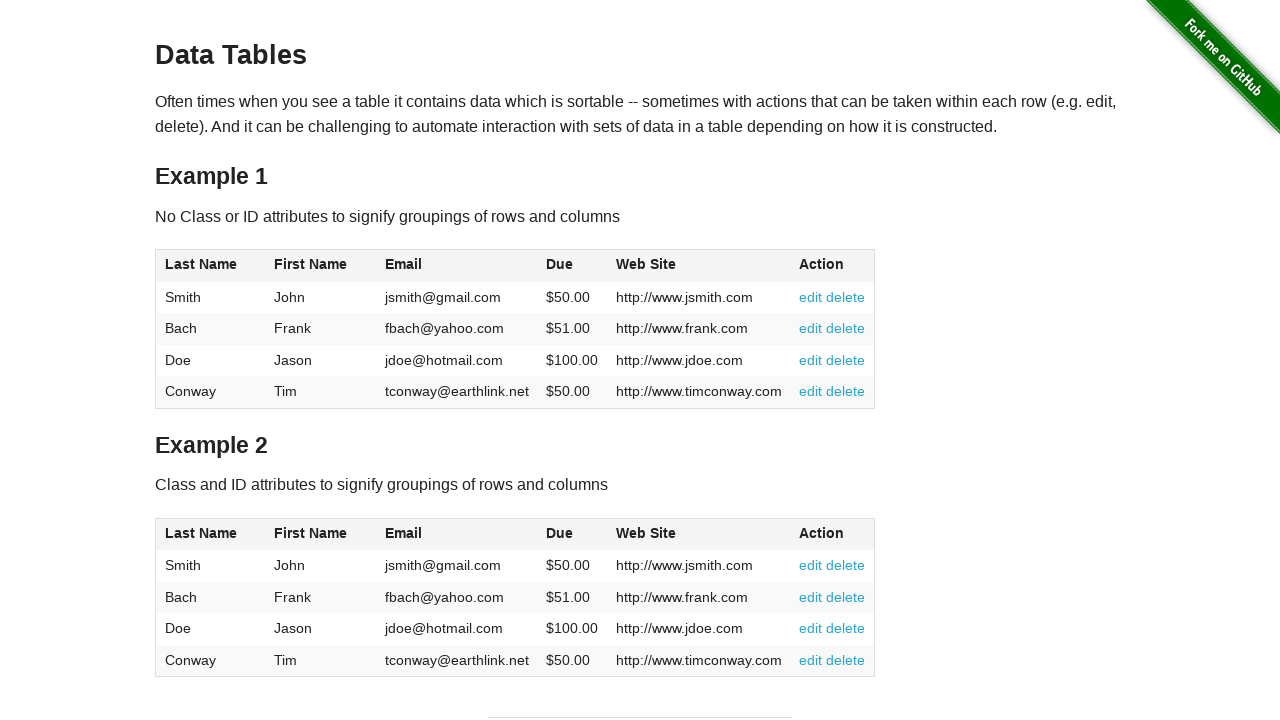

Clicked Email column header to sort in ascending order at (457, 266) on #table1 thead tr th:nth-of-type(3)
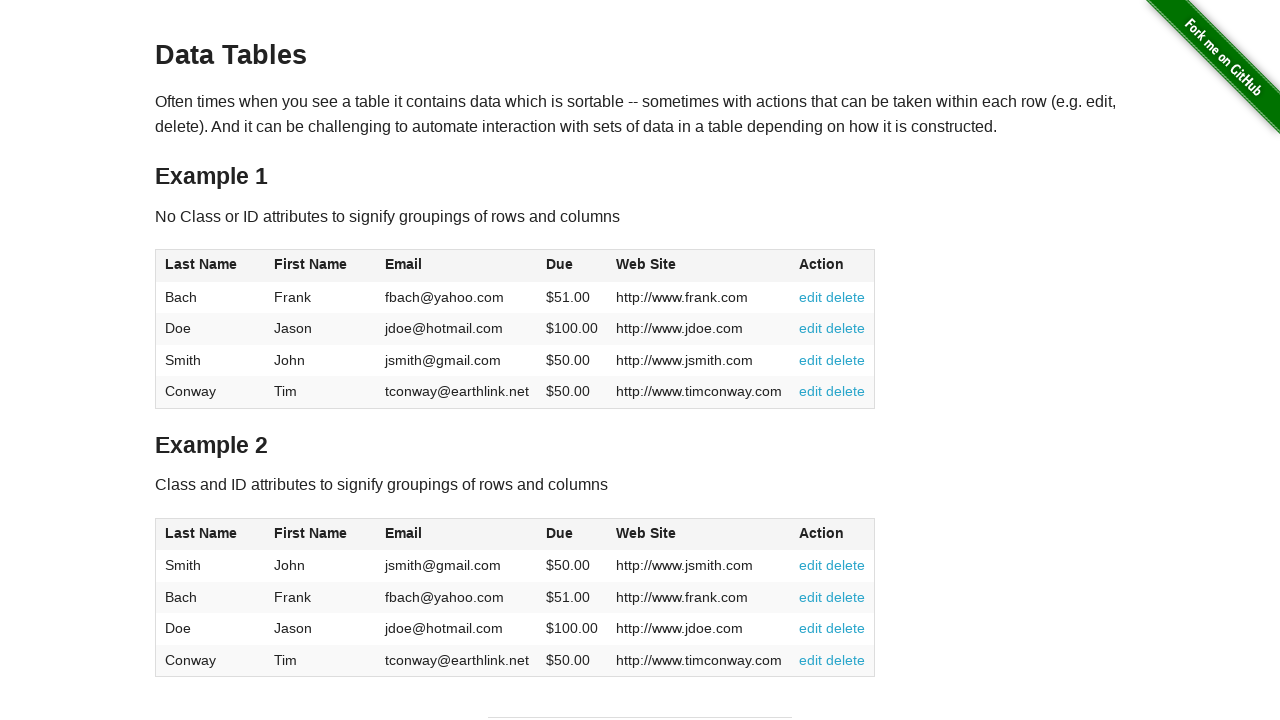

Email column data loaded
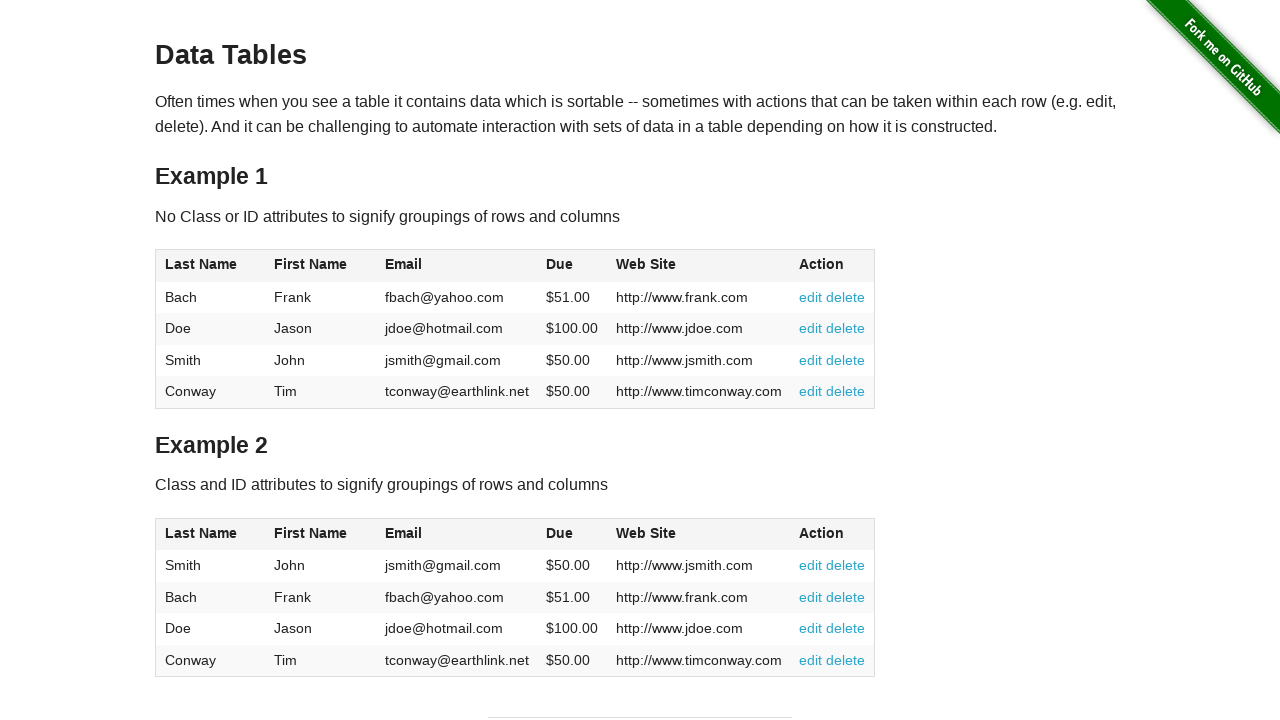

Retrieved all email elements from the table
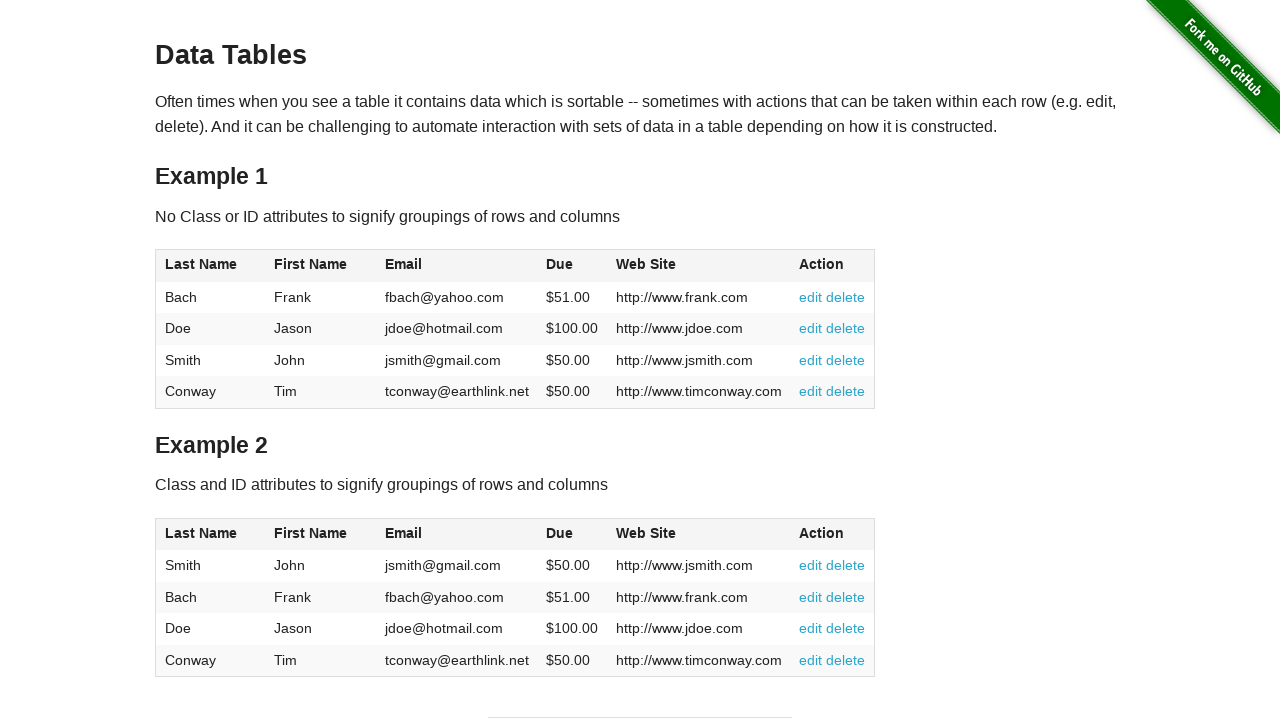

Extracted email values: ['fbach@yahoo.com', 'jdoe@hotmail.com', 'jsmith@gmail.com', 'tconway@earthlink.net']
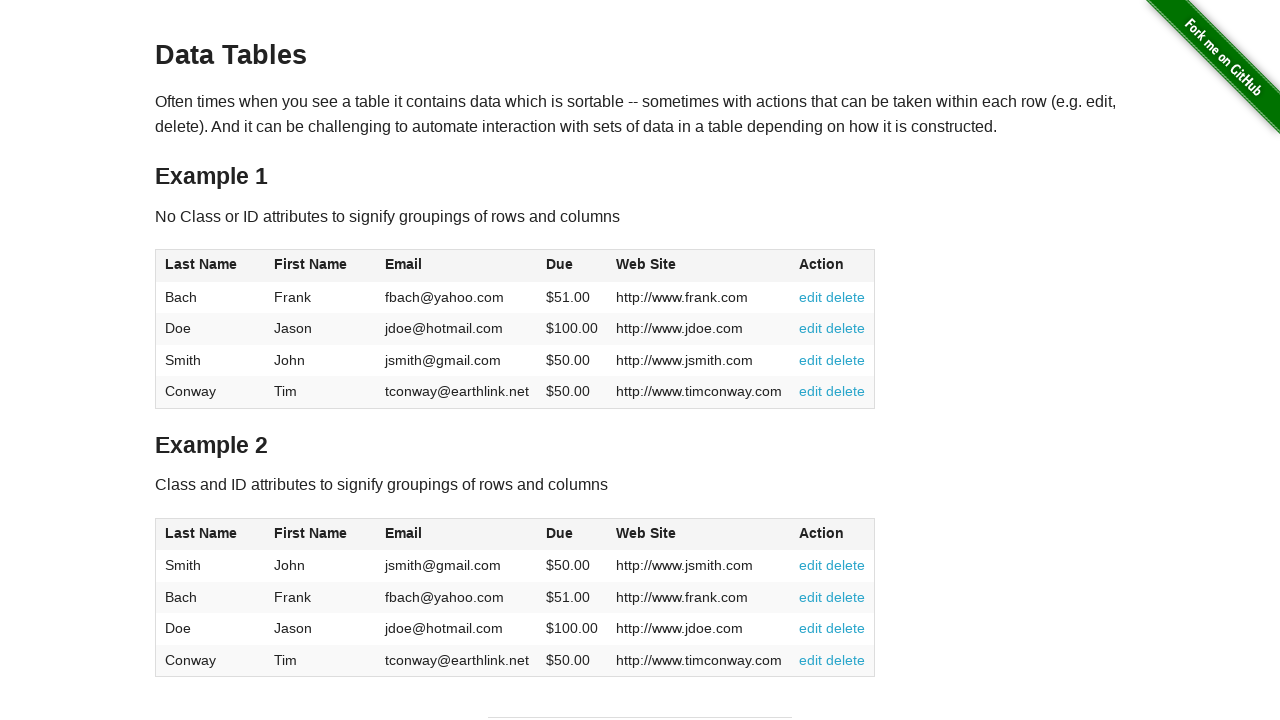

Verified email column is sorted in ascending order
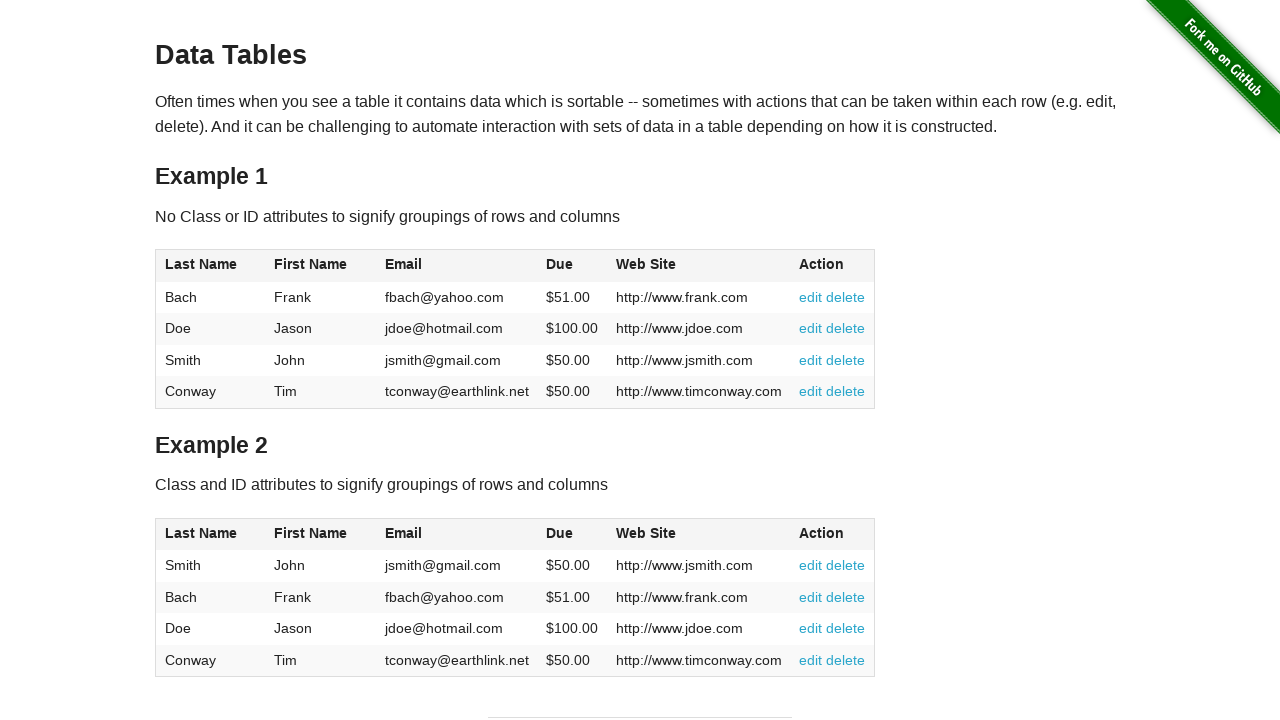

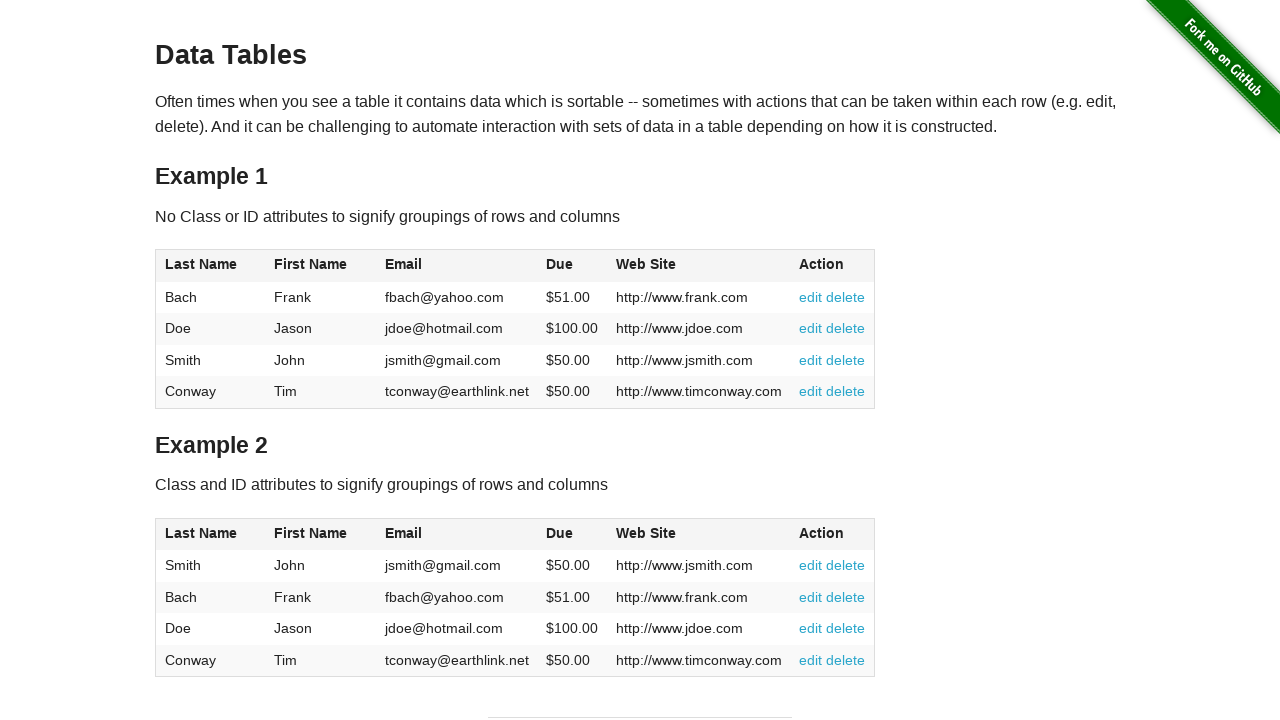